Navigates to Todoist homepage and verifies the URL contains "todoist"

Starting URL: https://todoist.com/

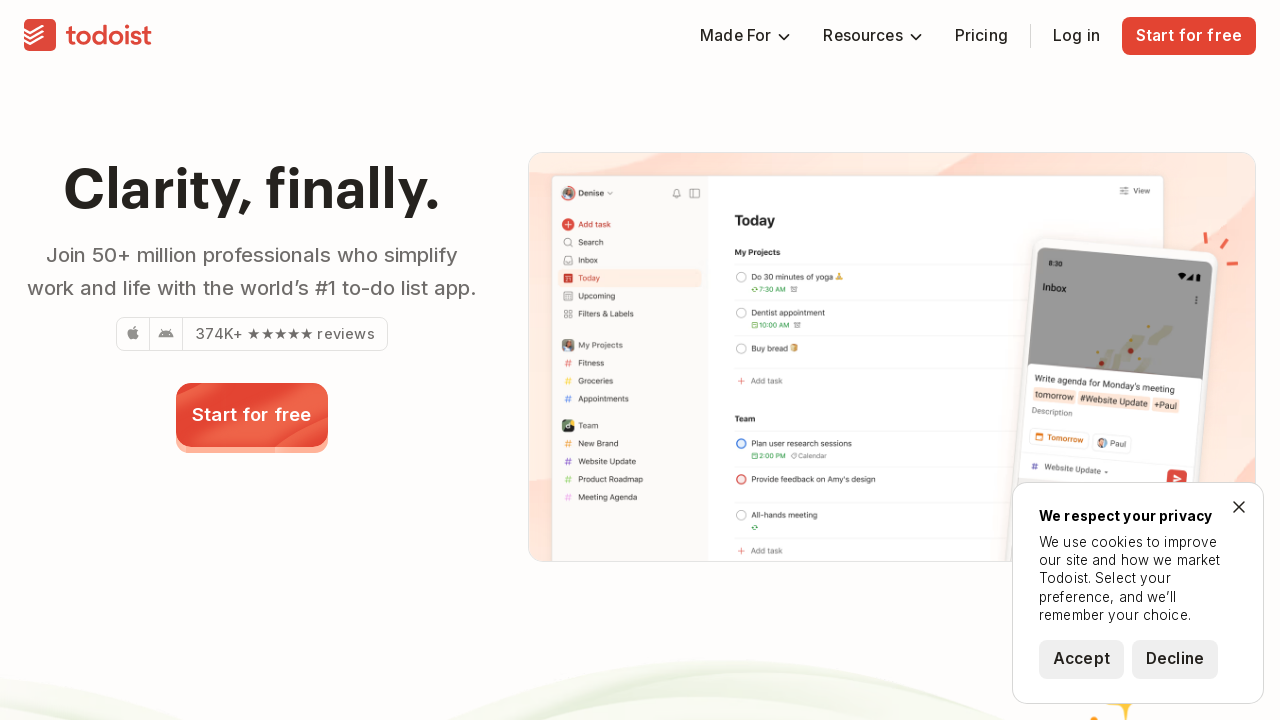

Navigated to Todoist homepage at https://todoist.com/
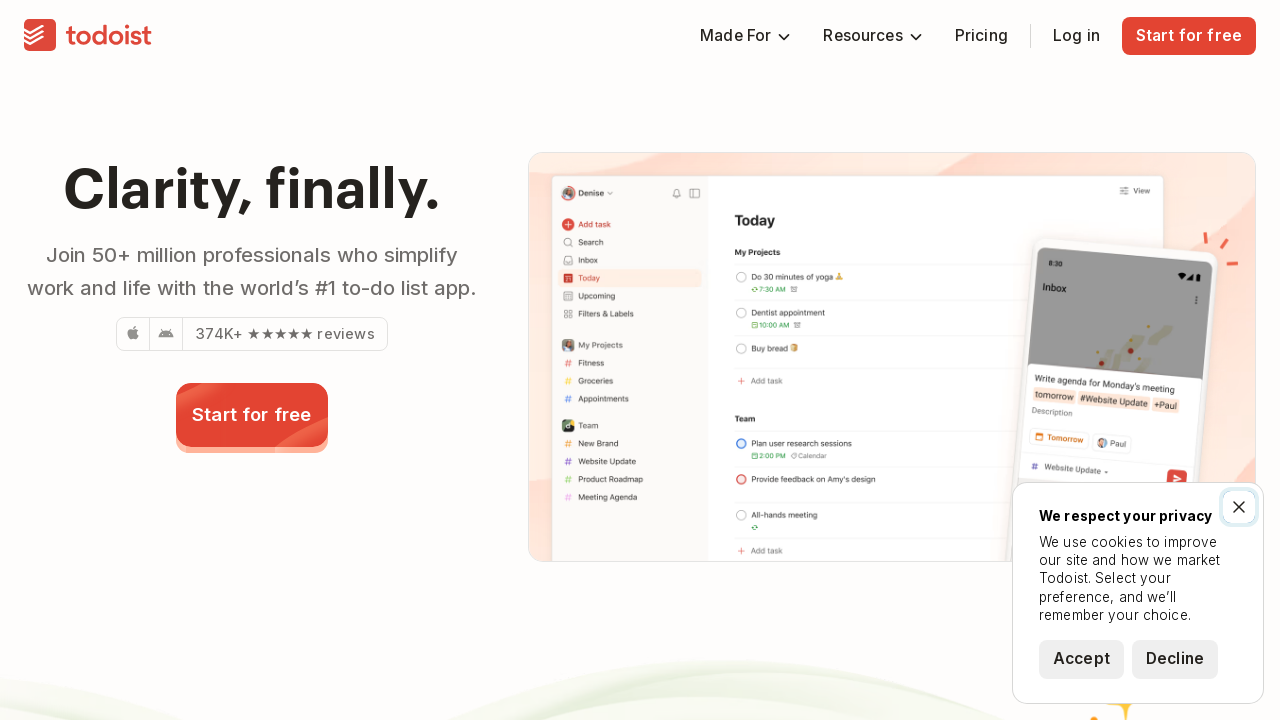

Verified that URL contains 'todoist'
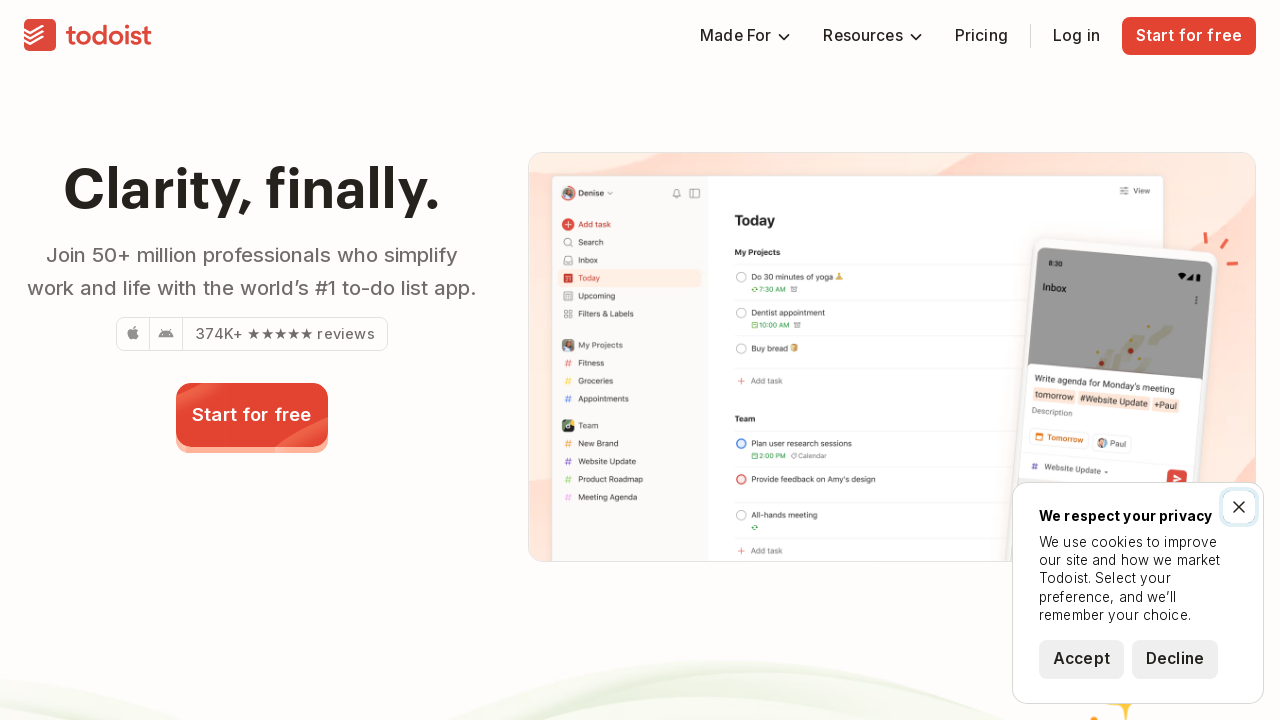

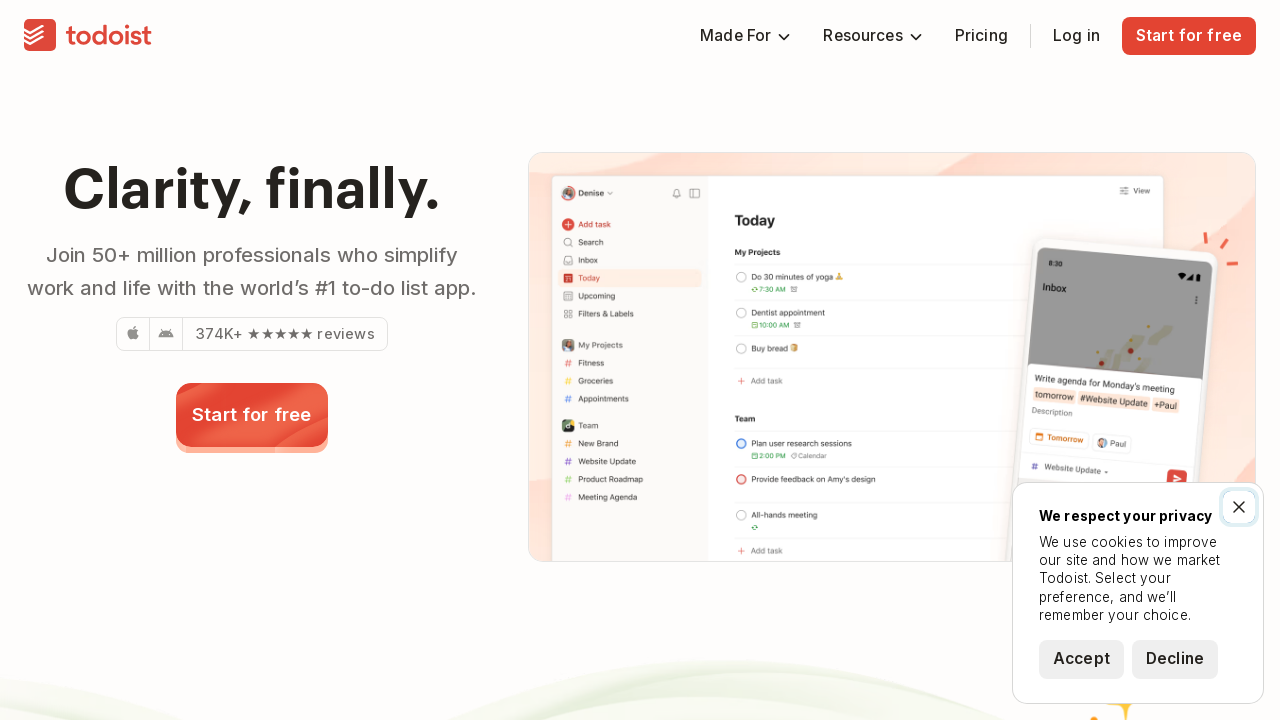